Tests keyboard actions on a practice form by entering text in first name field, selecting all text with Ctrl+A, copying with Ctrl+C, tabbing to next field, and pasting with Ctrl+V

Starting URL: https://demo-project.wedevx.co

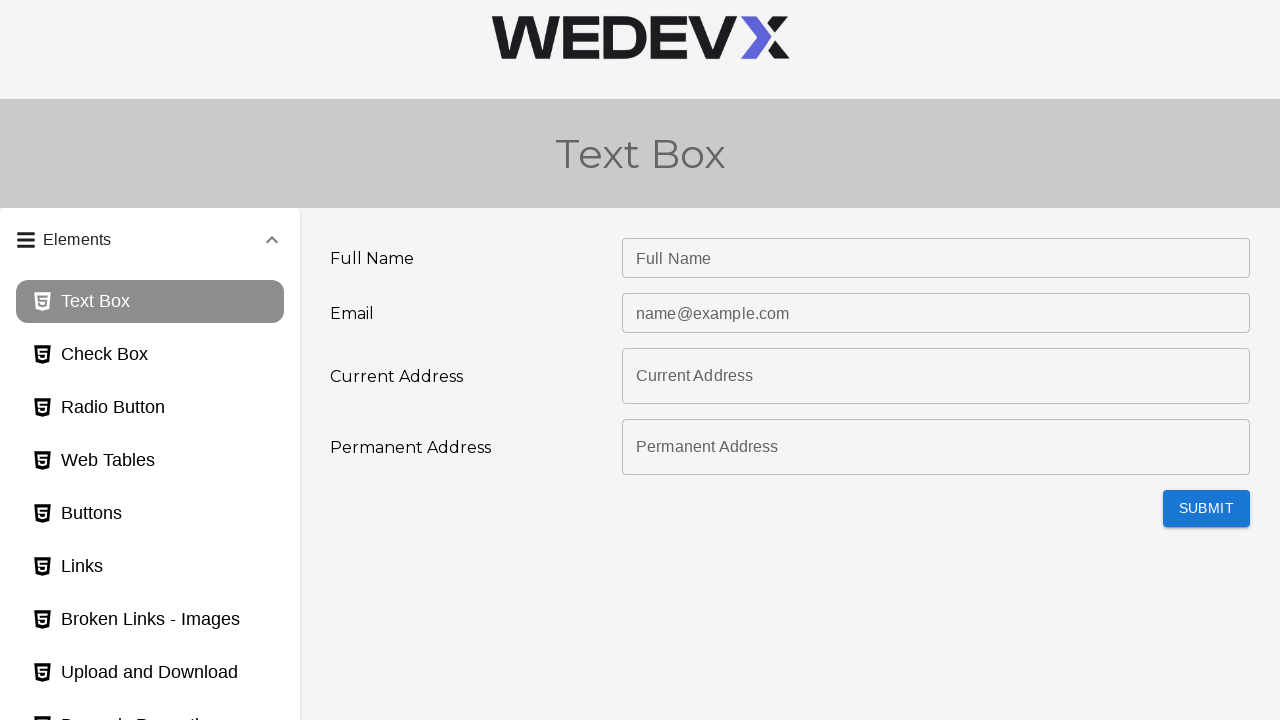

Clicked on Forms section header at (150, 477) on #panel2bh-header
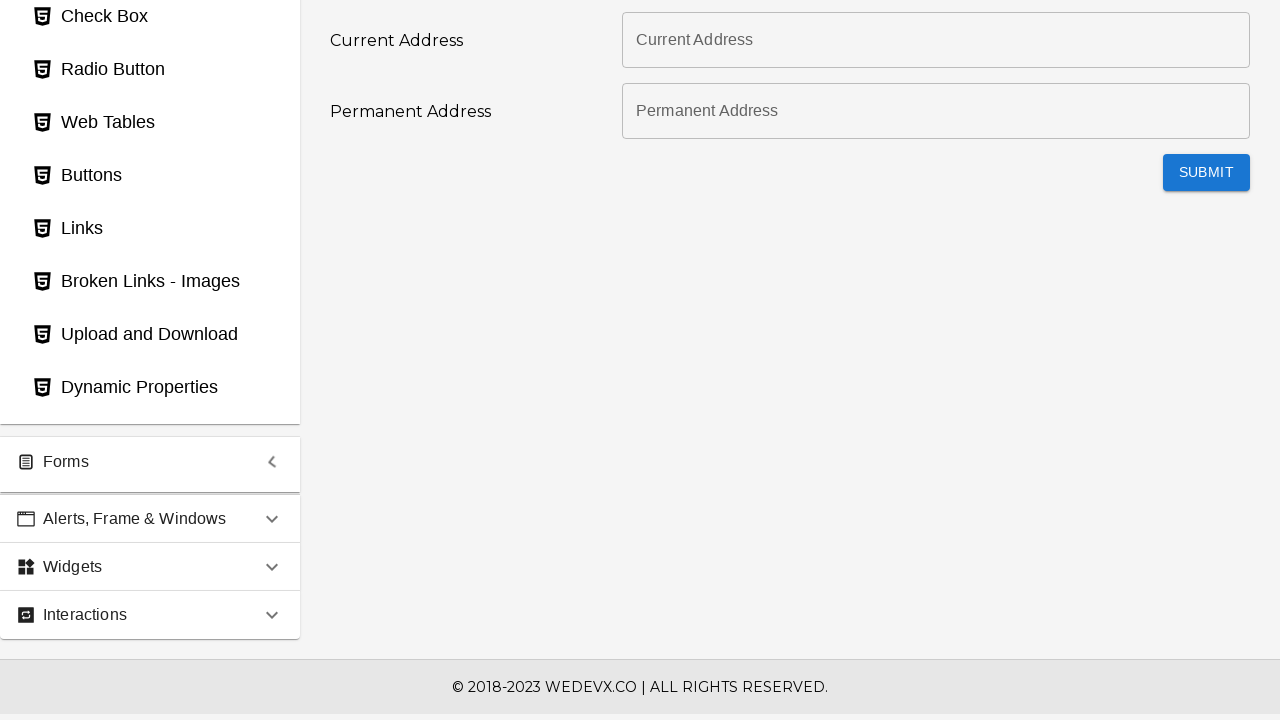

Clicked on Practice Form at (150, 375) on #panel2bh-content
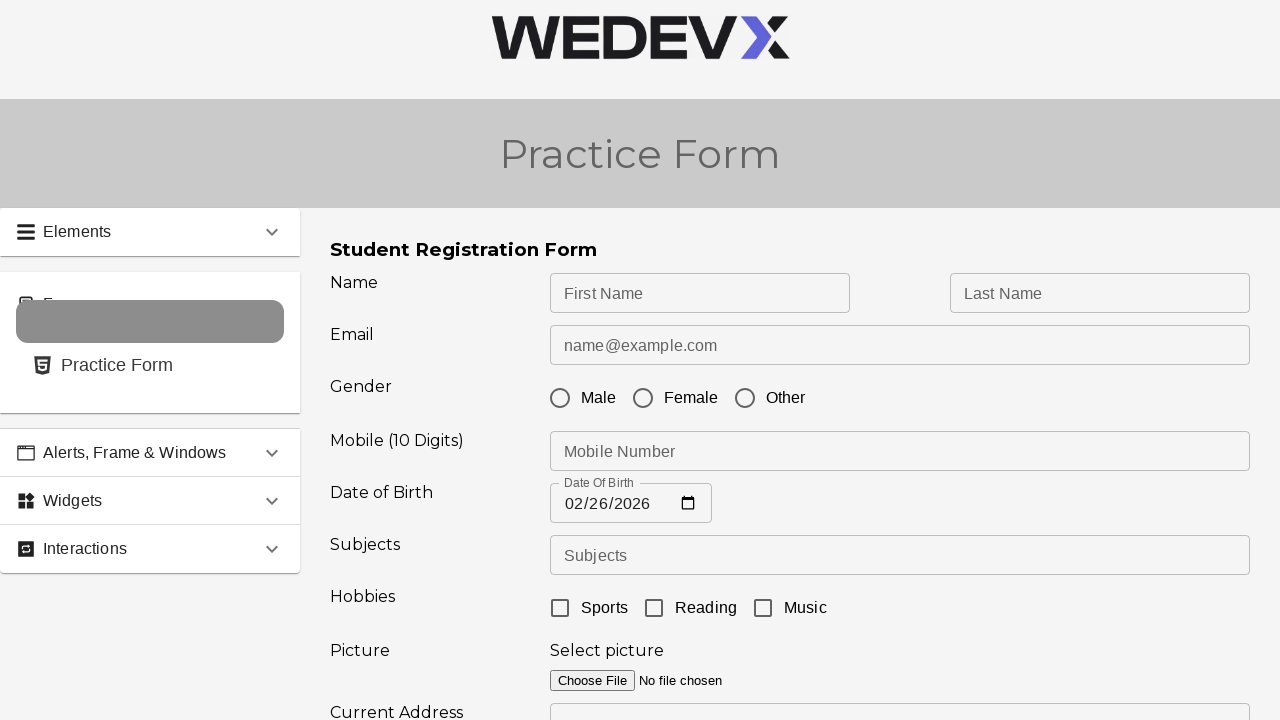

Entered 'Elon' in first name field on #firstName
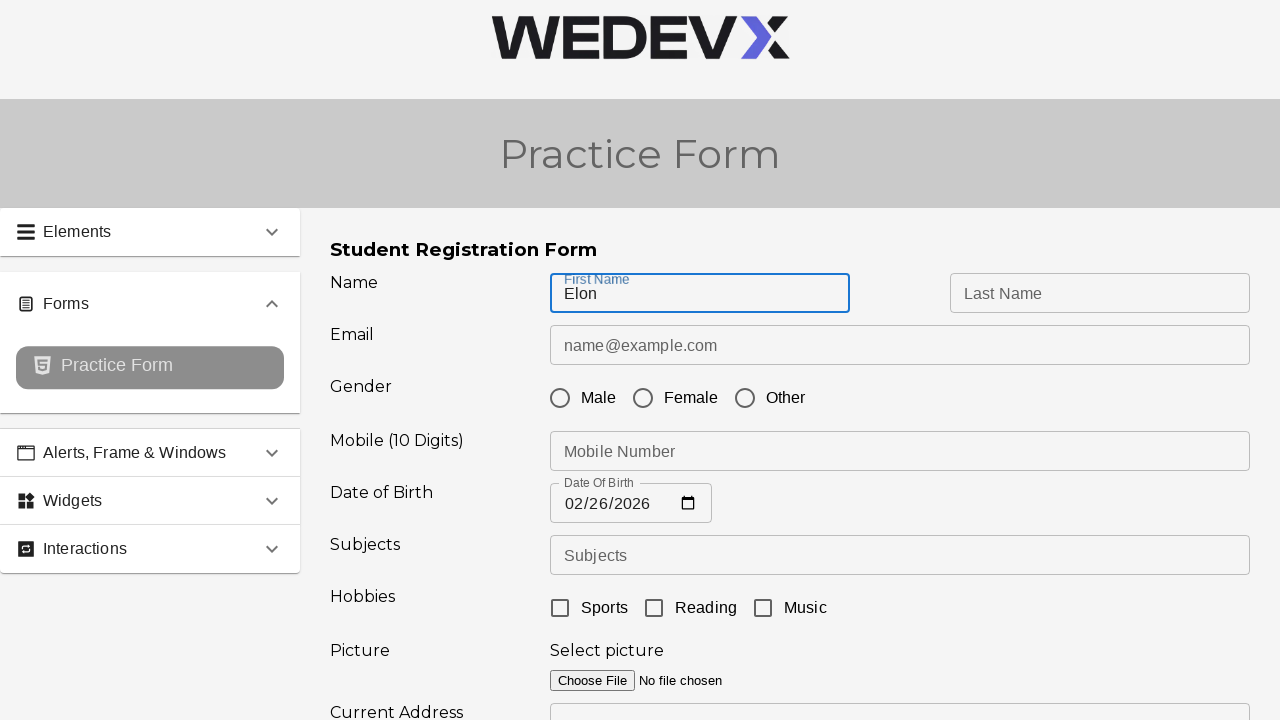

Selected all text in first name field with Ctrl+A on #firstName
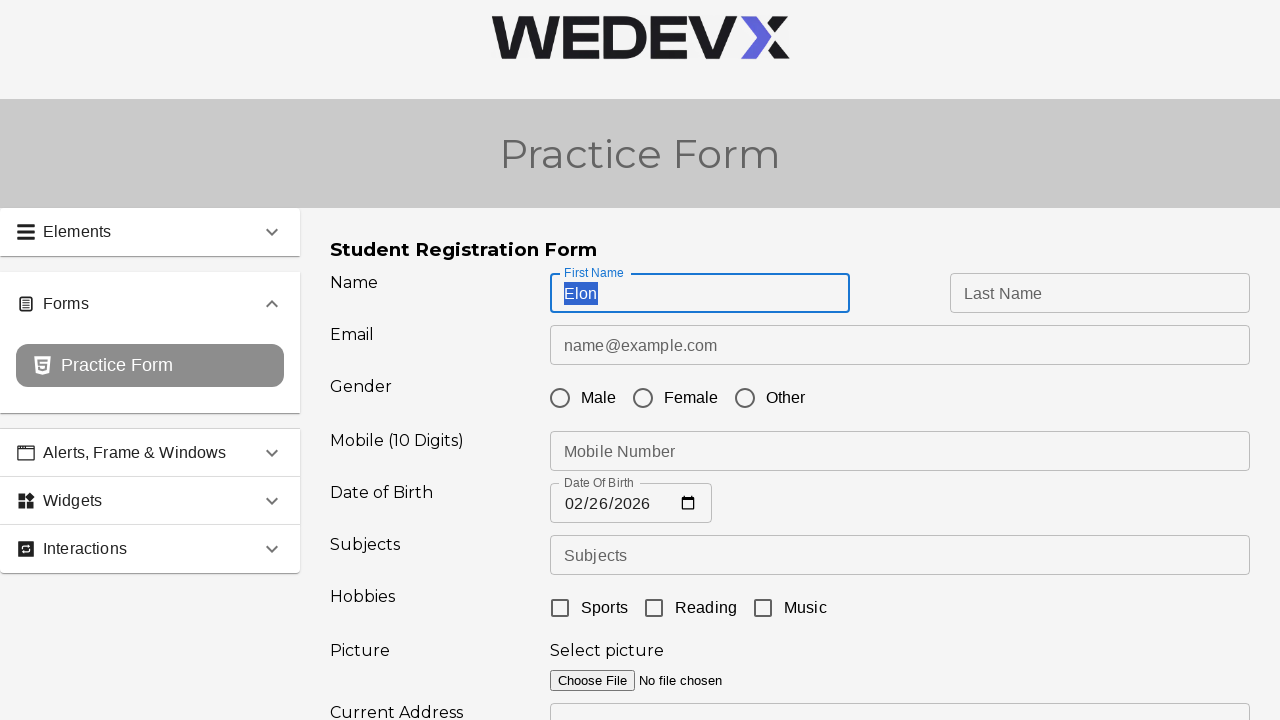

Copied text from first name field with Ctrl+C on #firstName
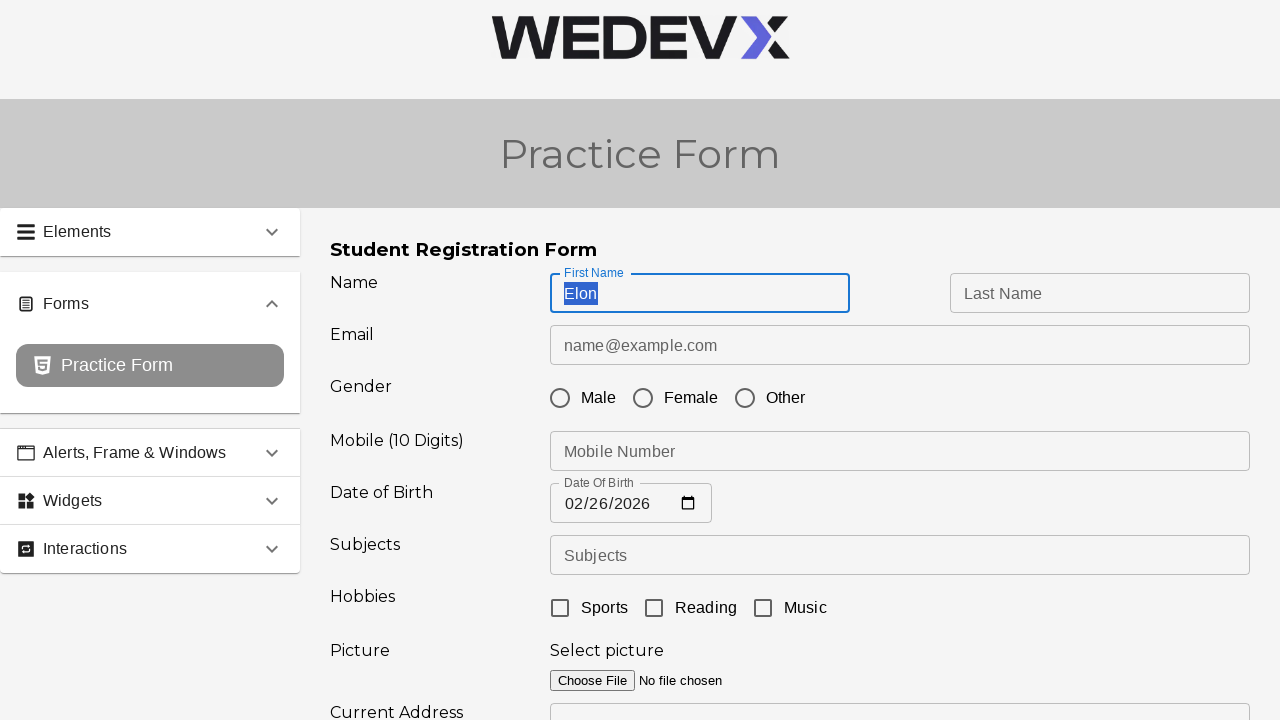

Tabbed to next field on #firstName
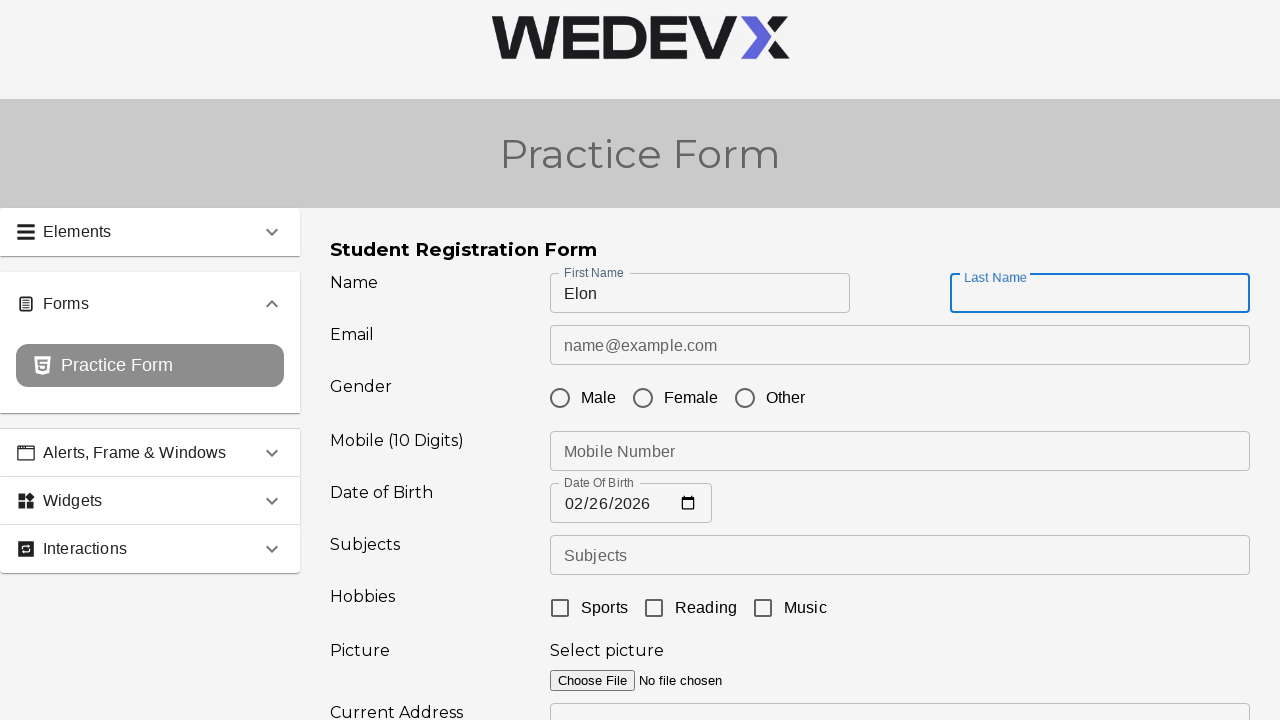

Pasted copied text with Ctrl+V on body
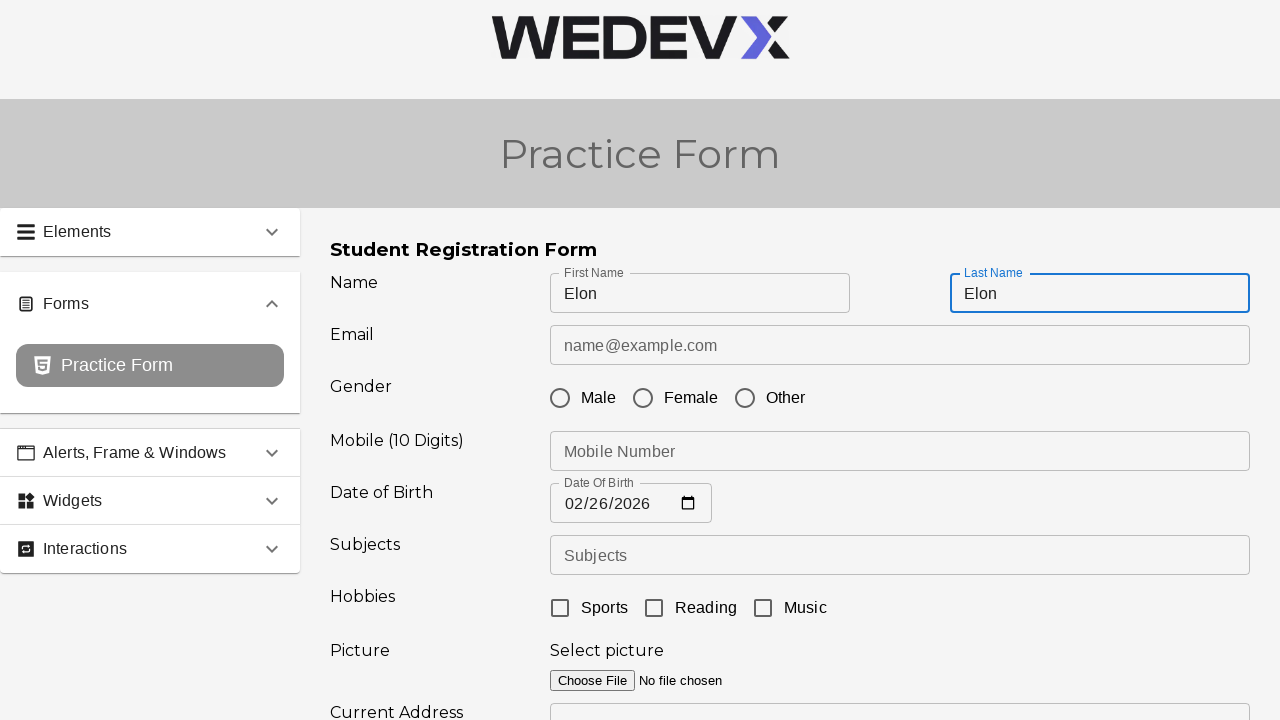

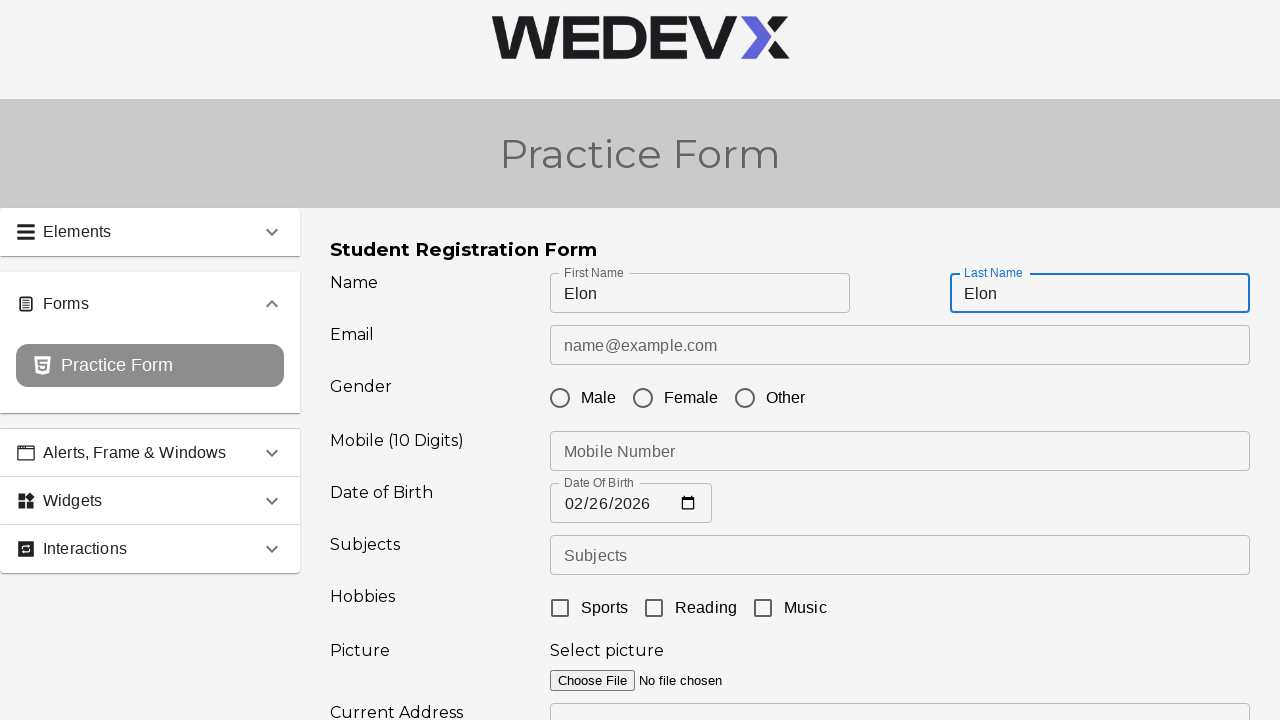